Tests double-click functionality on W3Schools demo page by entering text in field1, double-clicking a copy button, and verifying the text is copied to field2

Starting URL: https://www.w3schools.com/tags/tryit.asp?filename=tryhtml5_ev_ondblclick3

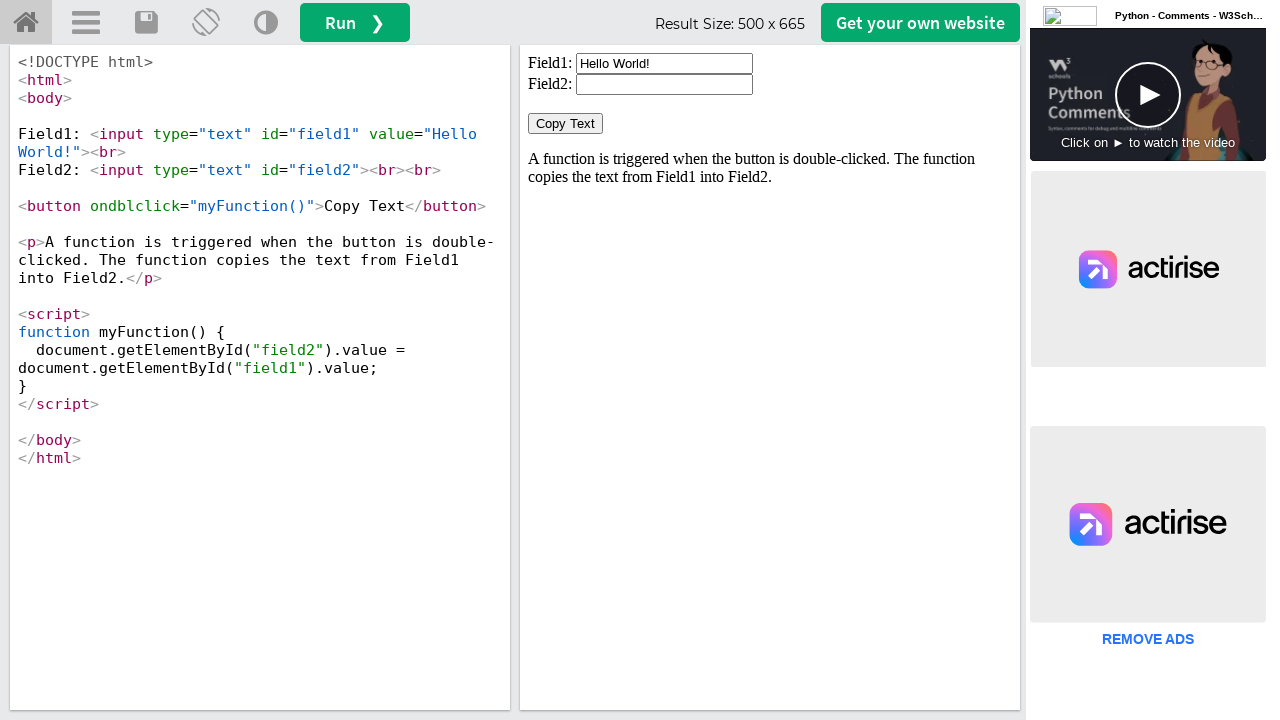

Located iframe containing the demo
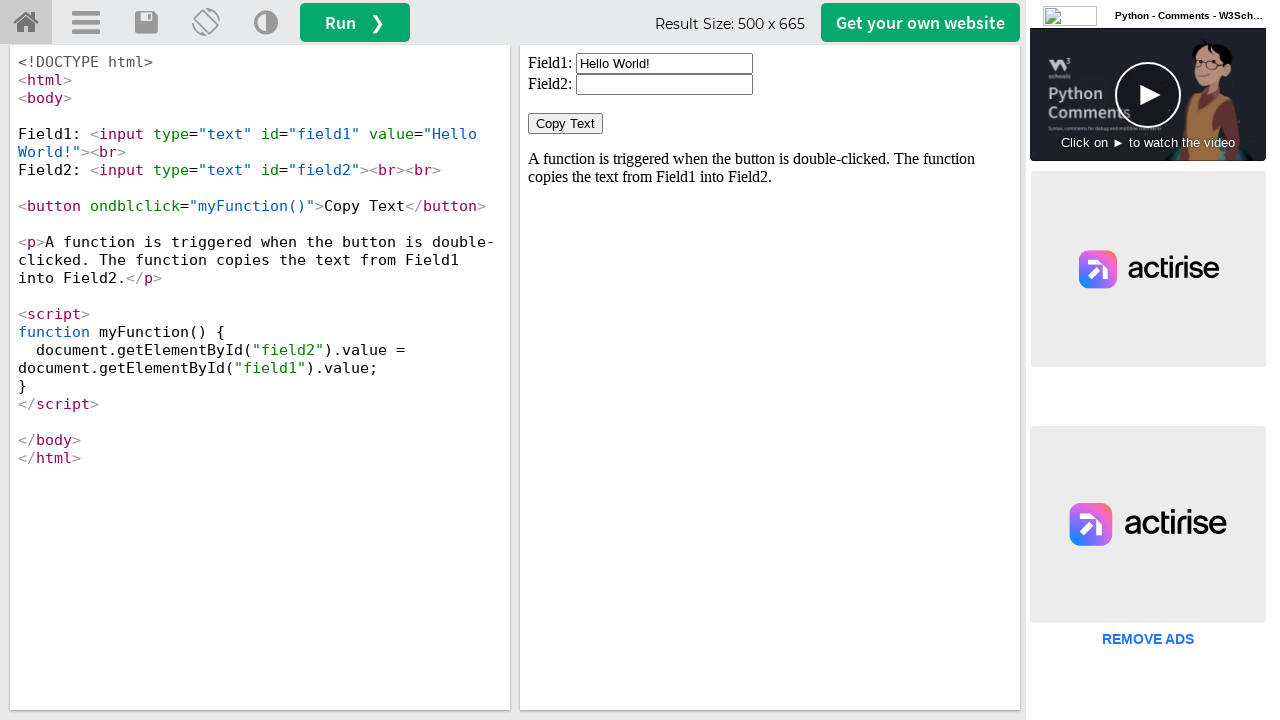

Cleared field1 on iframe[id='iframeResult'] >> internal:control=enter-frame >> #field1
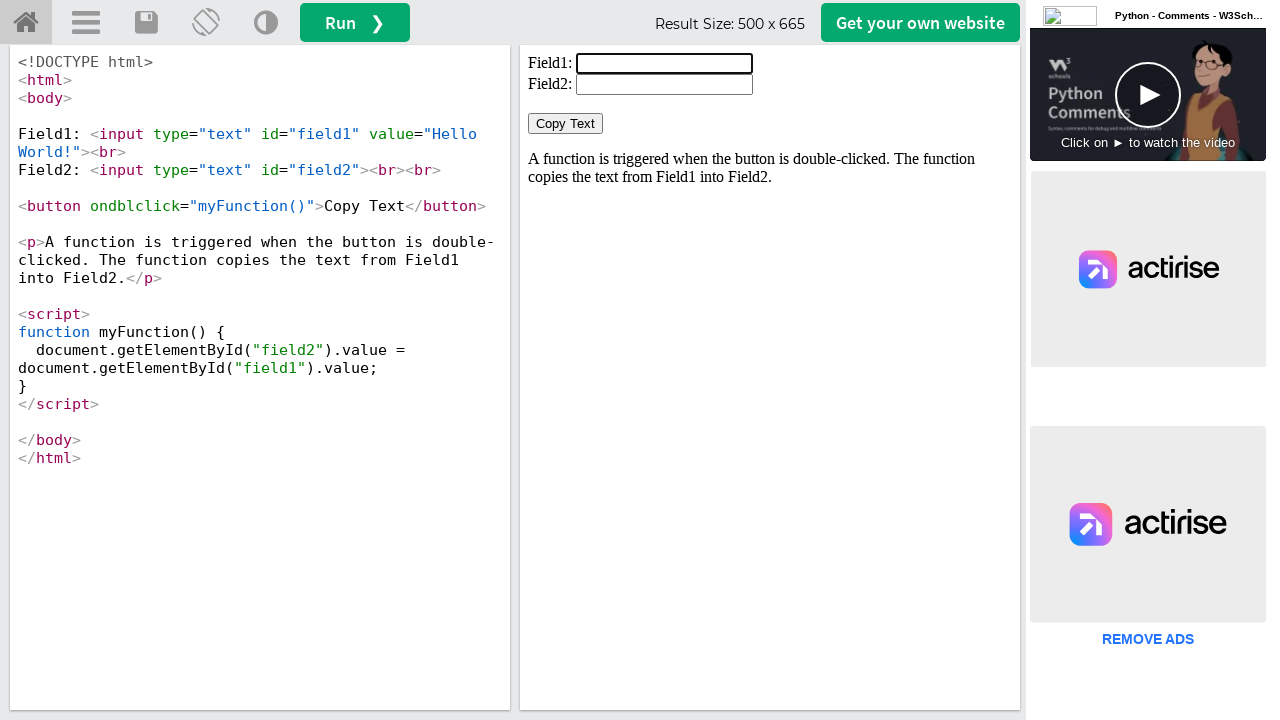

Filled field1 with 'Mamtha' on iframe[id='iframeResult'] >> internal:control=enter-frame >> #field1
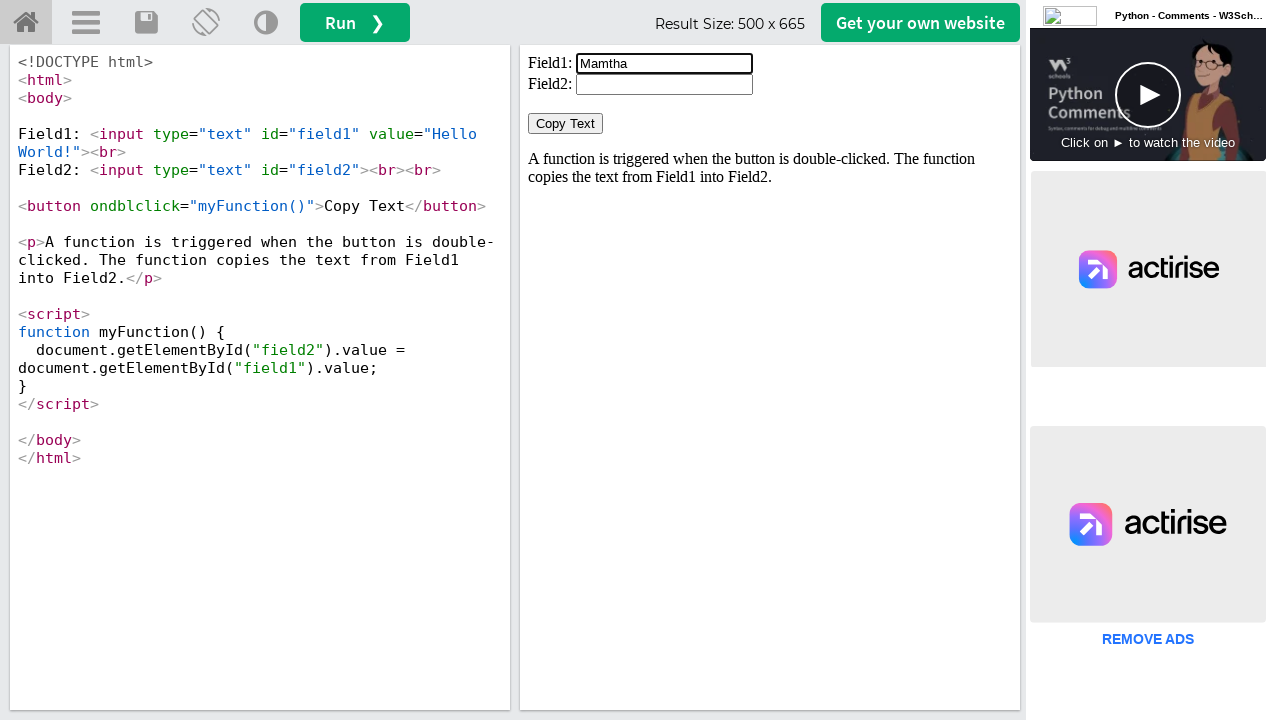

Double-clicked the Copy Text button at (566, 124) on iframe[id='iframeResult'] >> internal:control=enter-frame >> button:has-text('Co
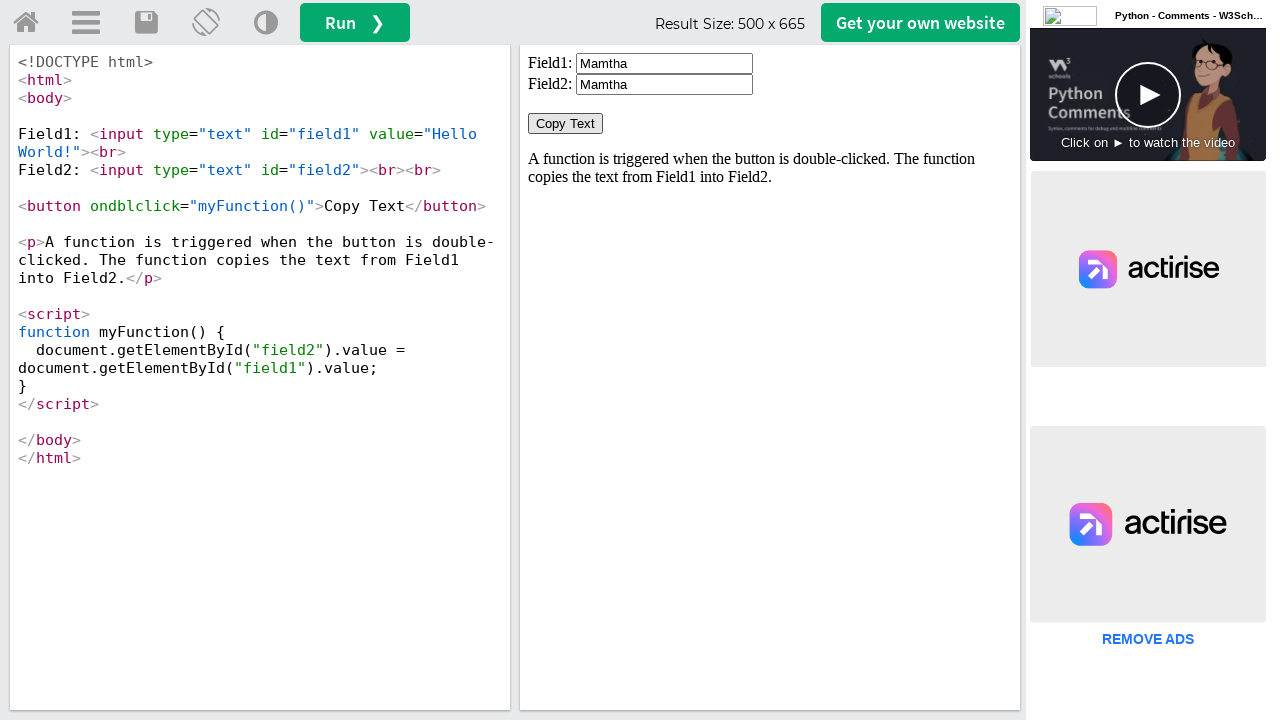

Retrieved value from field2
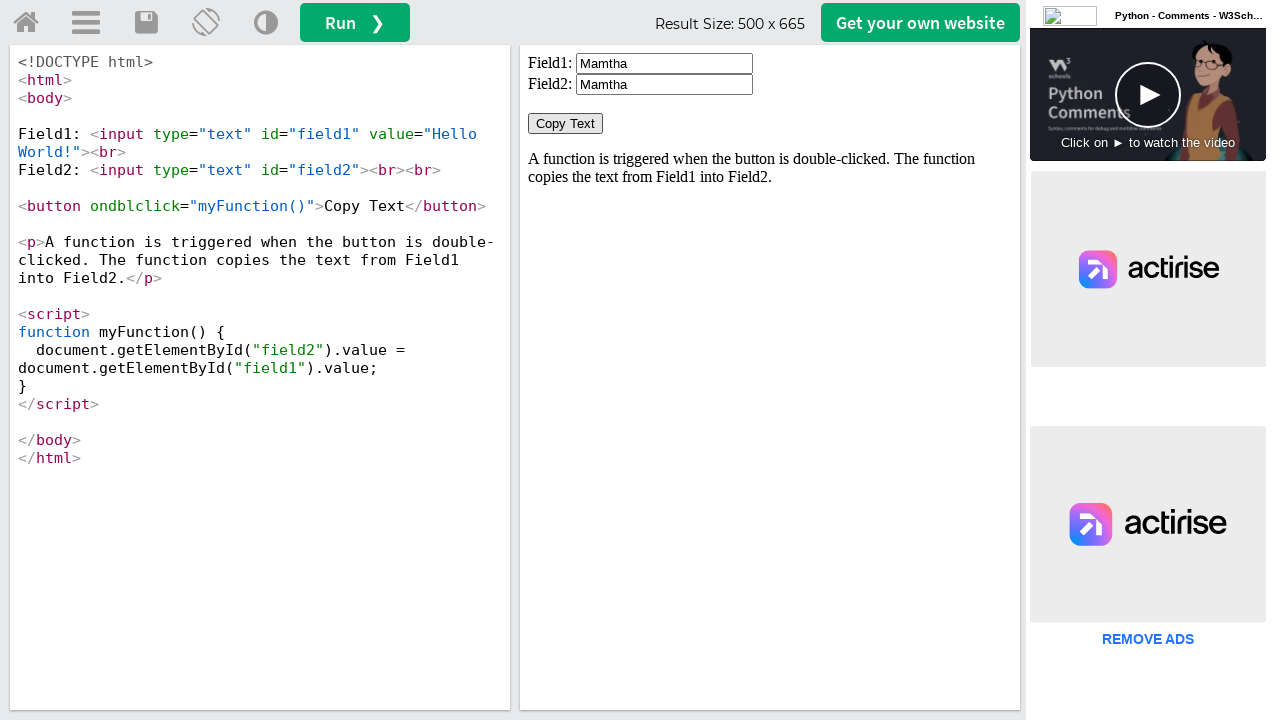

Verified that field2 contains 'Mamtha'
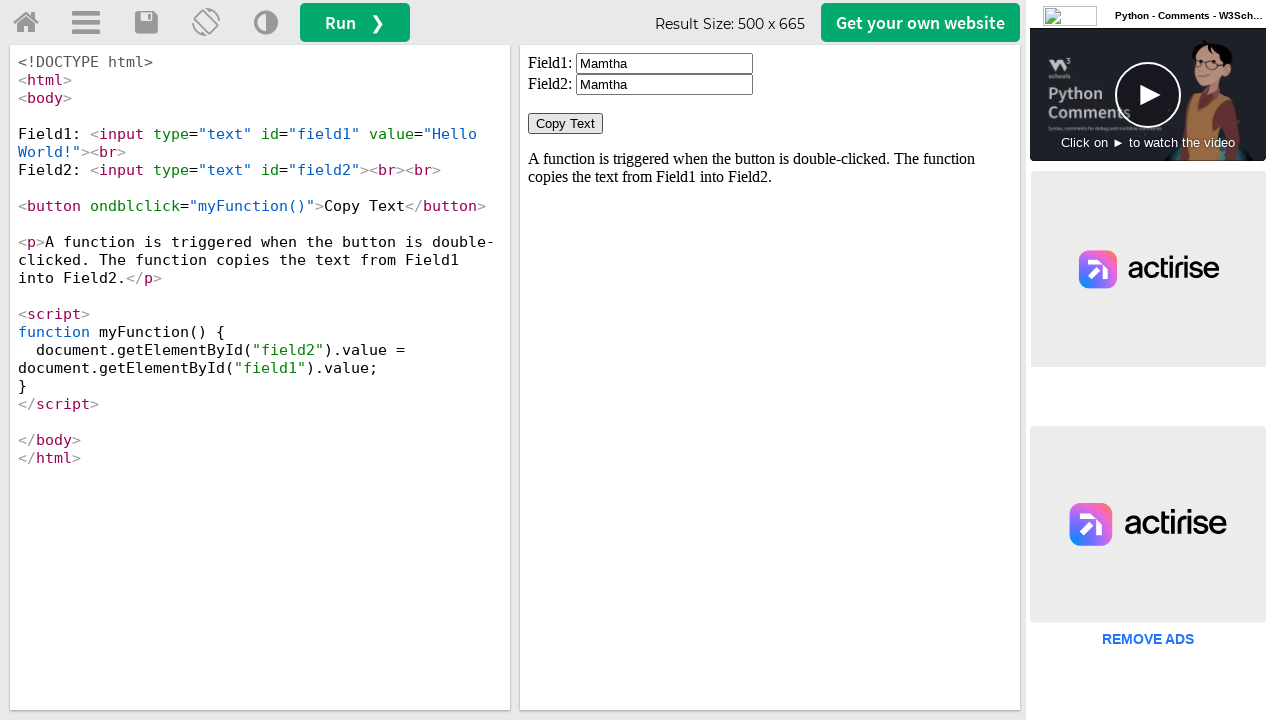

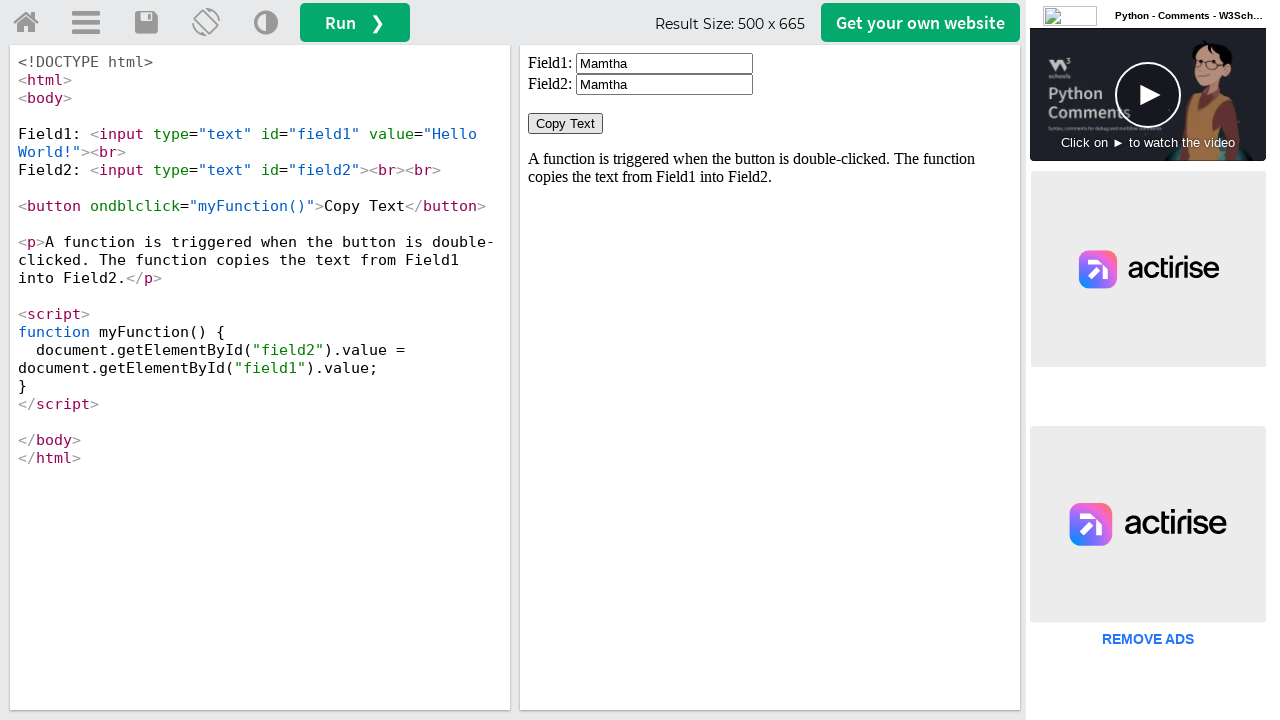